Tests copy and paste functionality between form fields and scrolls to an element

Starting URL: https://rahulshettyacademy.com/AutomationPractice/

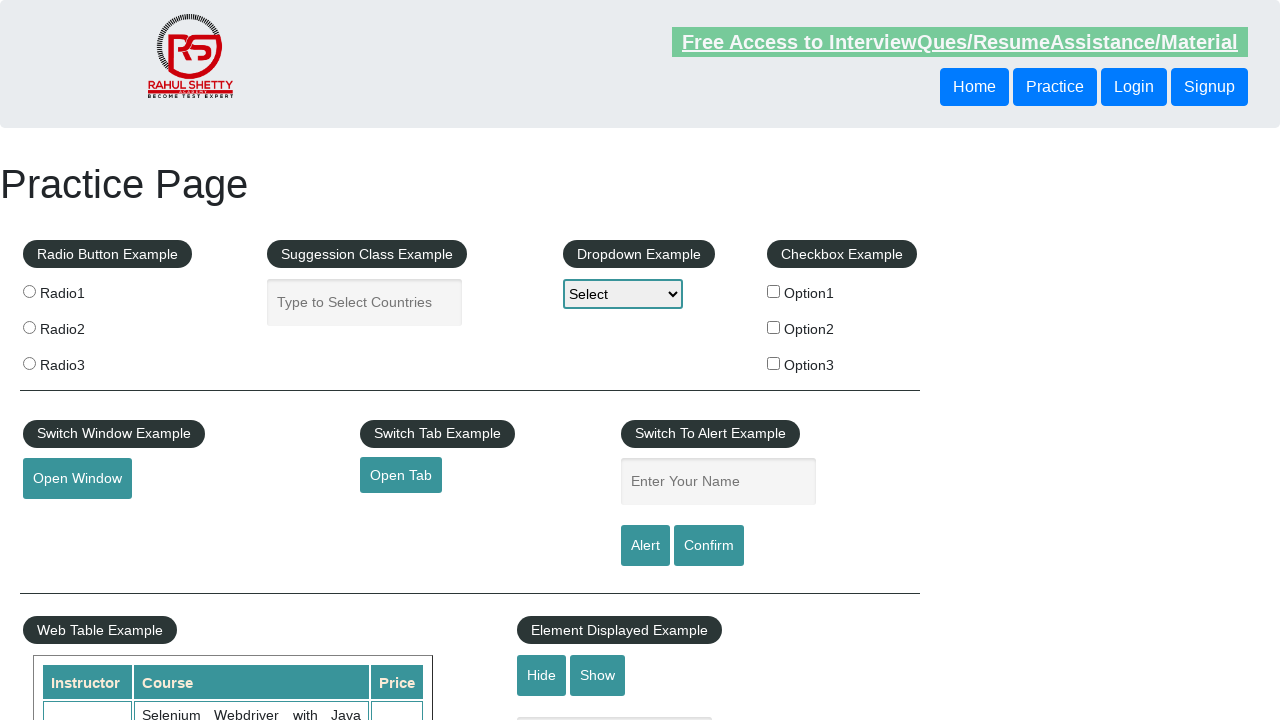

Typed 'Hello' in autocomplete field on input#autocomplete
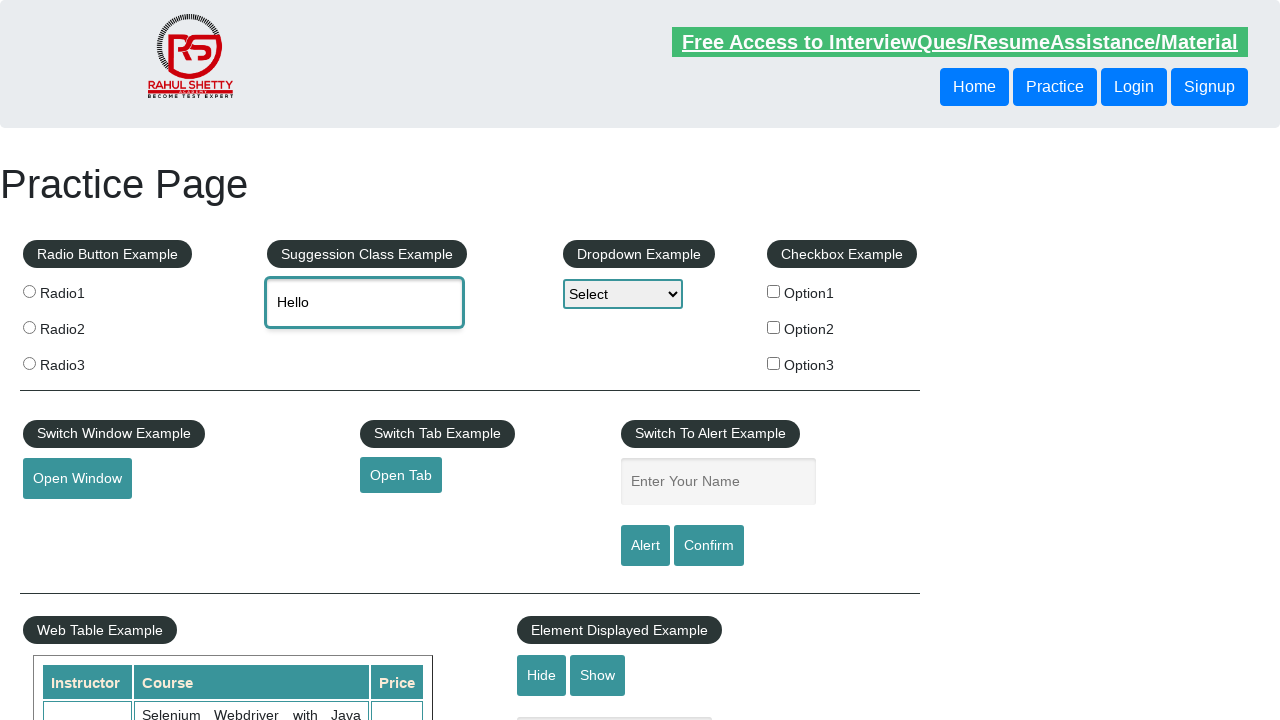

Selected all text in autocomplete field with Ctrl+A
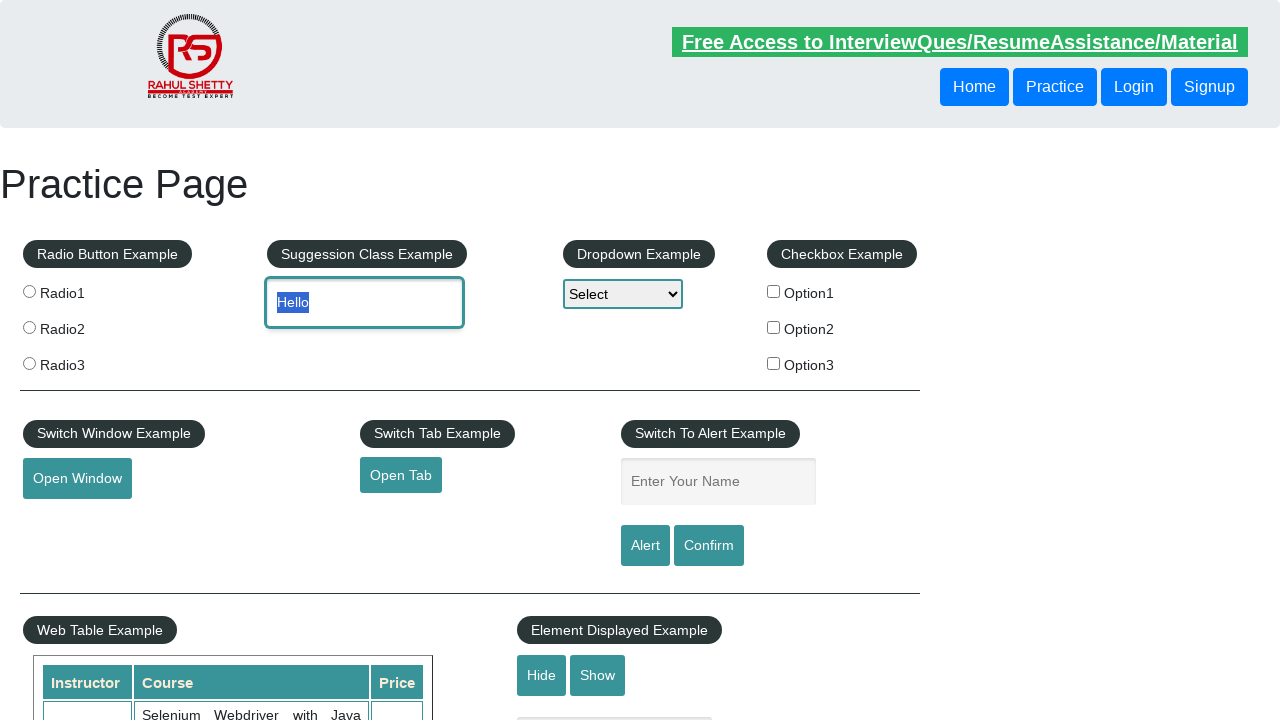

Copied selected text with Ctrl+C
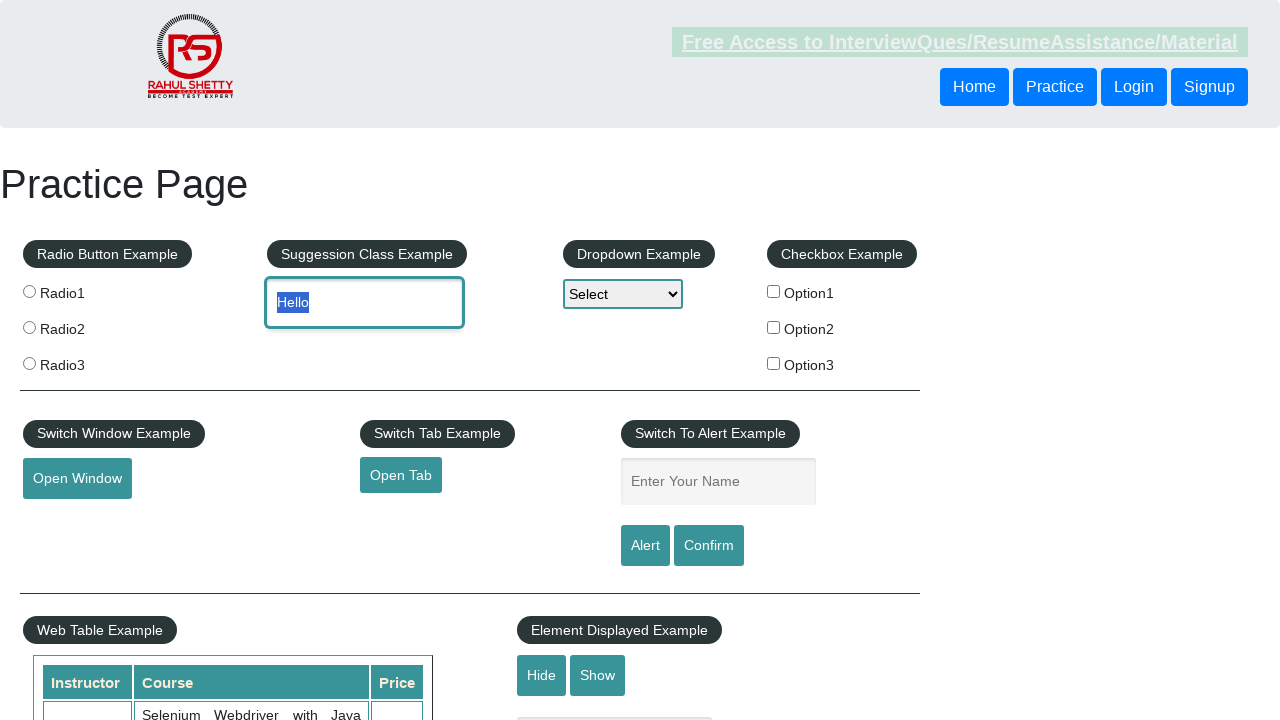

Clicked on name input field at (718, 482) on input#name
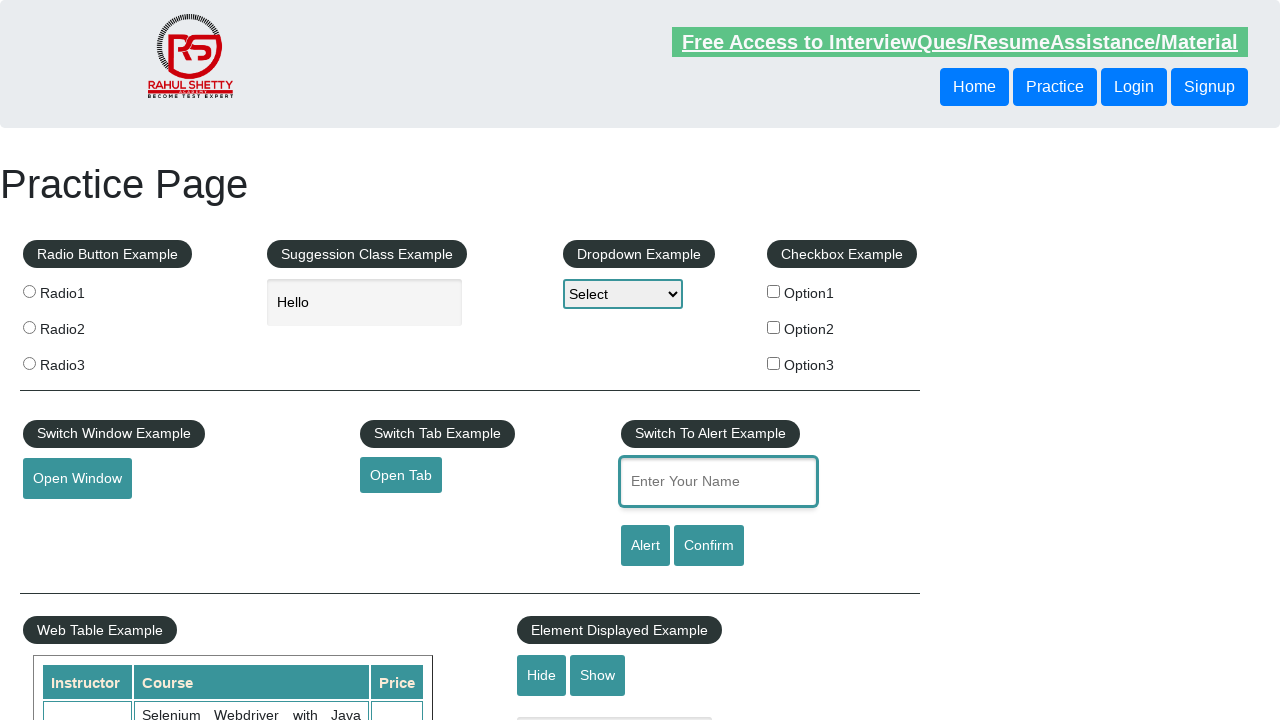

Pasted copied text into name field with Ctrl+V
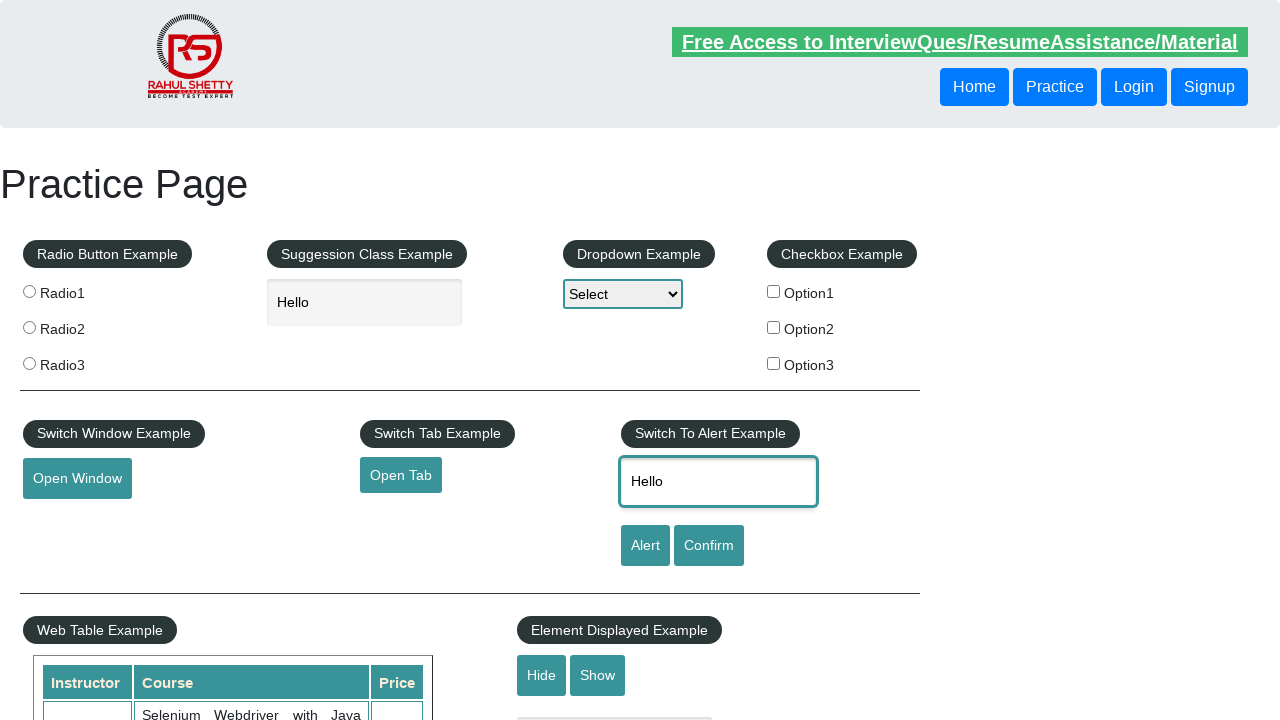

Scrolled to mousehover button
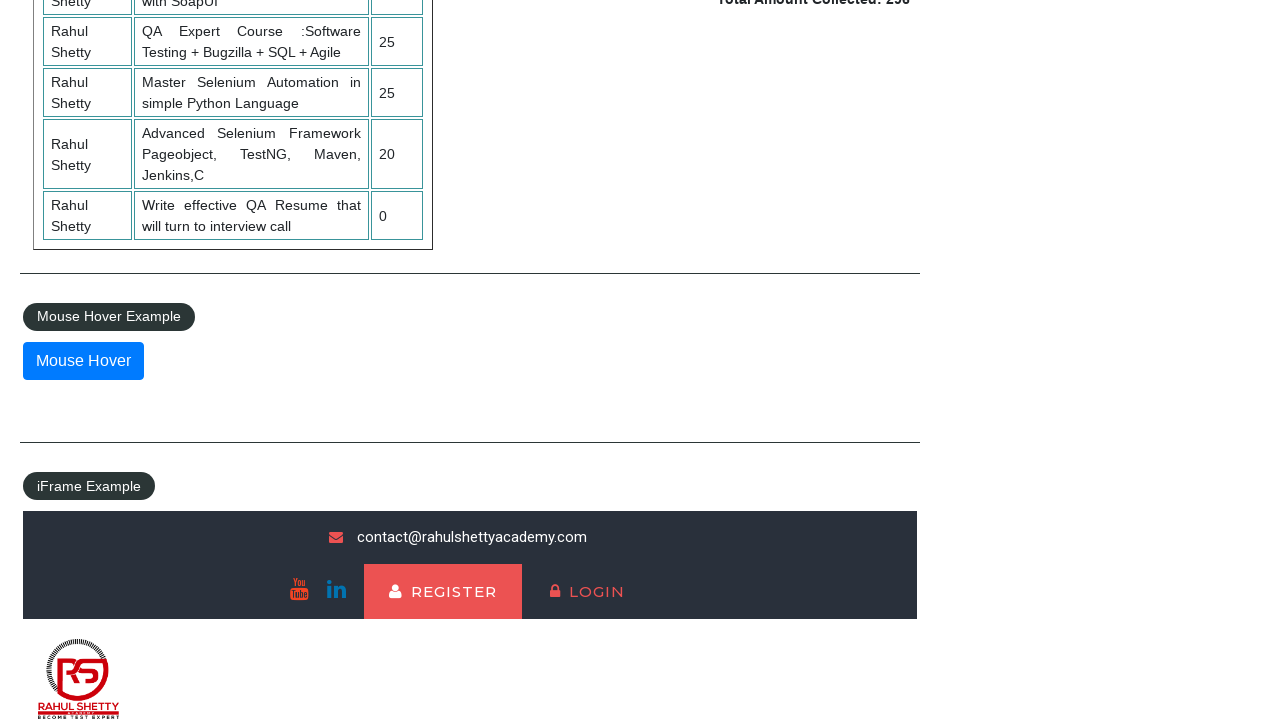

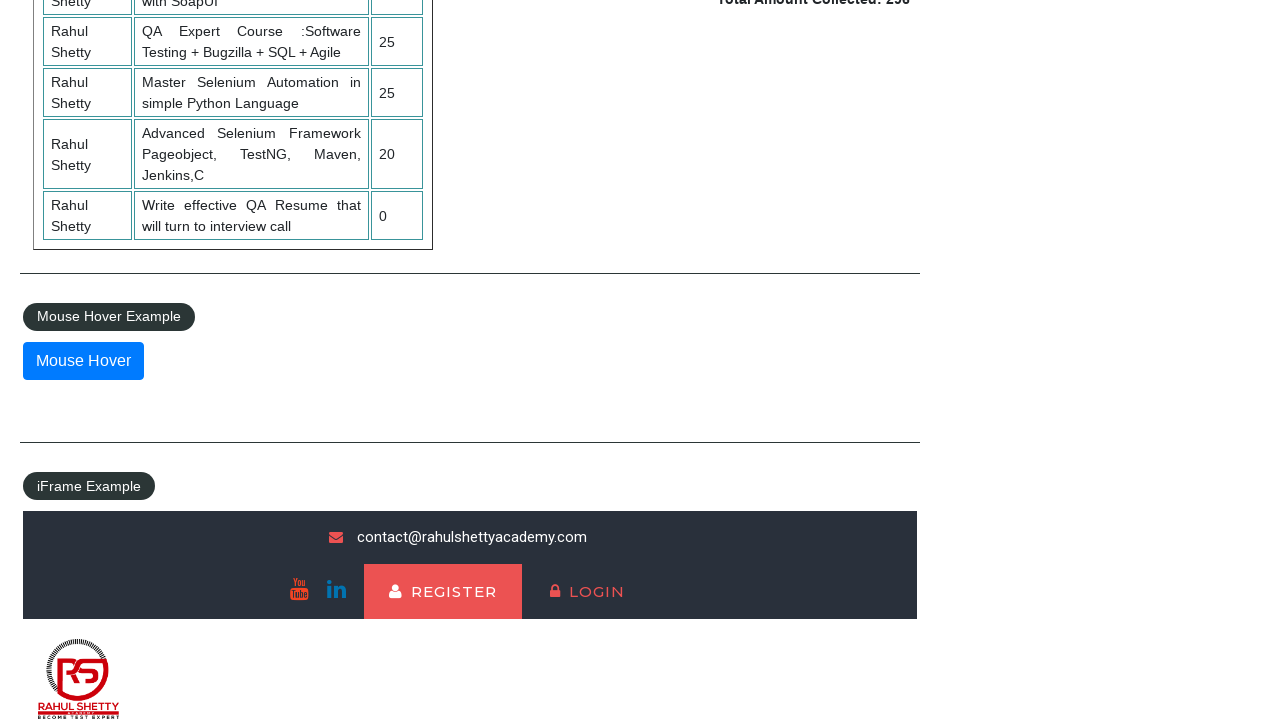